Tests the display status of form elements (email textbox, education textarea, and under_18 radio button) by checking if they are visible and interacting with them accordingly.

Starting URL: https://automationfc.github.io/basic-form/index.html

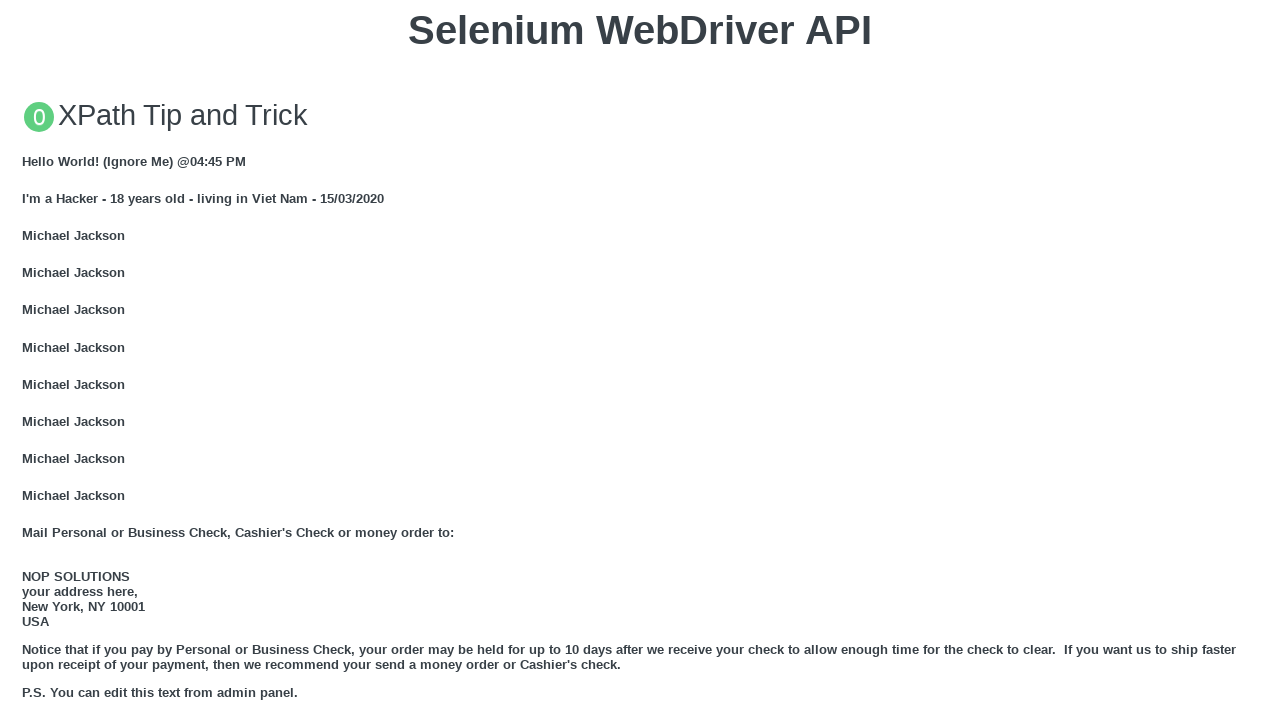

Email textbox is visible and filled with 'Automation FC' on #mail
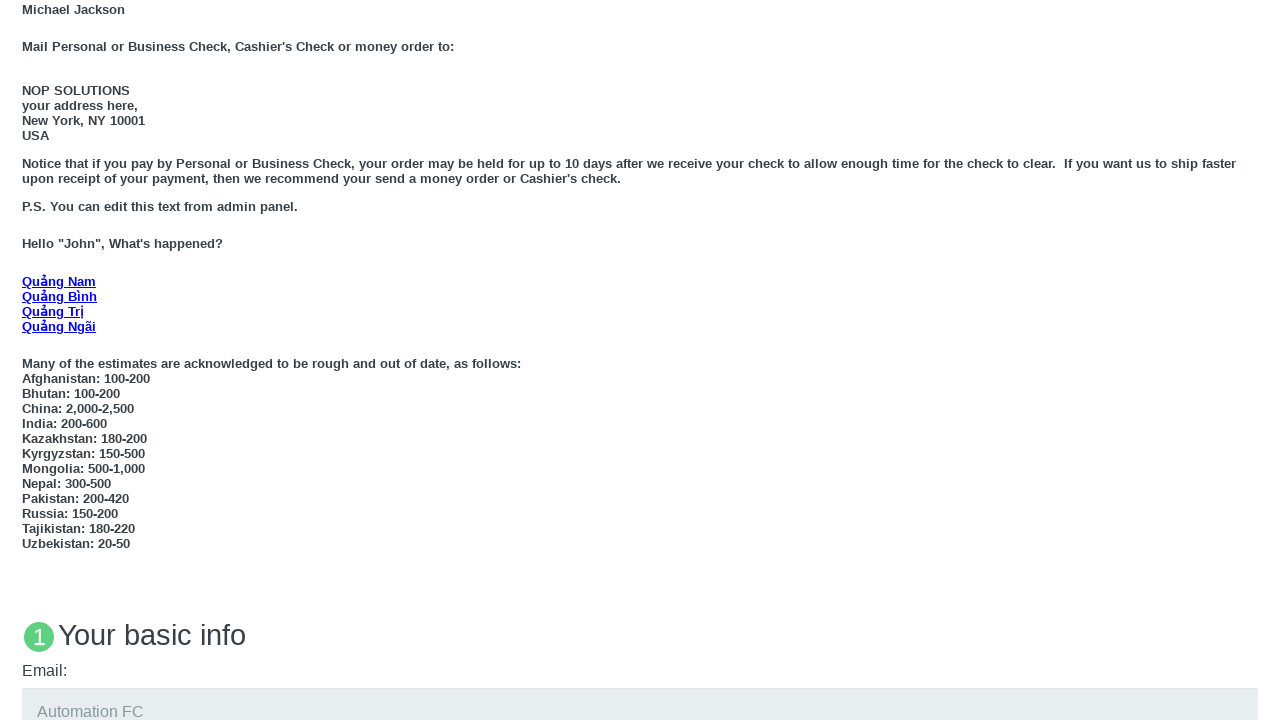

Education textarea is visible and filled with 'Automation FC' on #edu
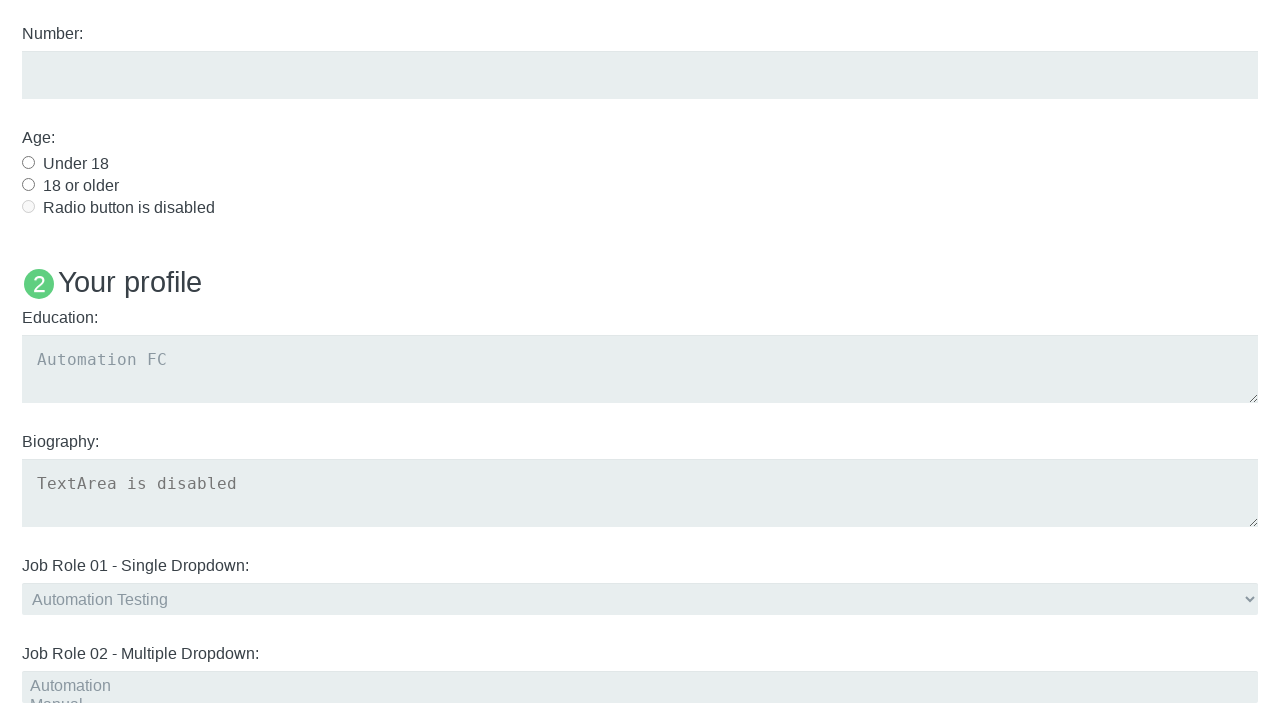

Under 18 radio button is visible and clicked at (28, 162) on #under_18
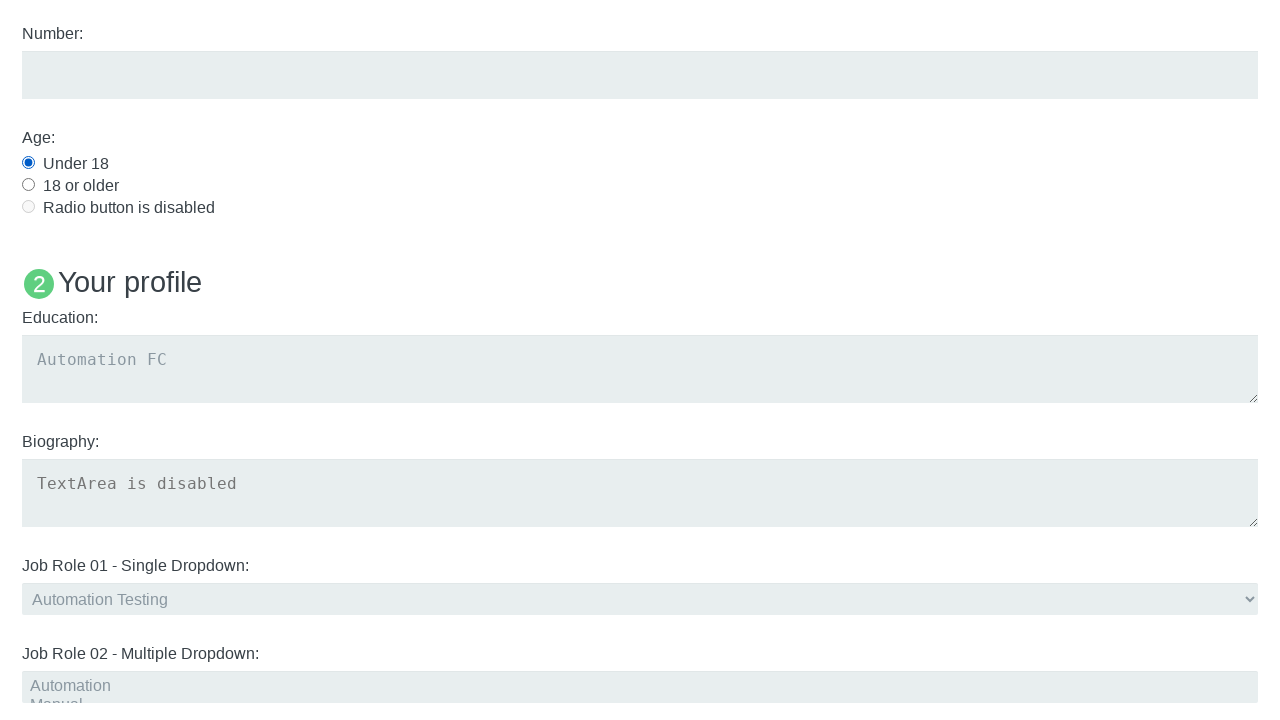

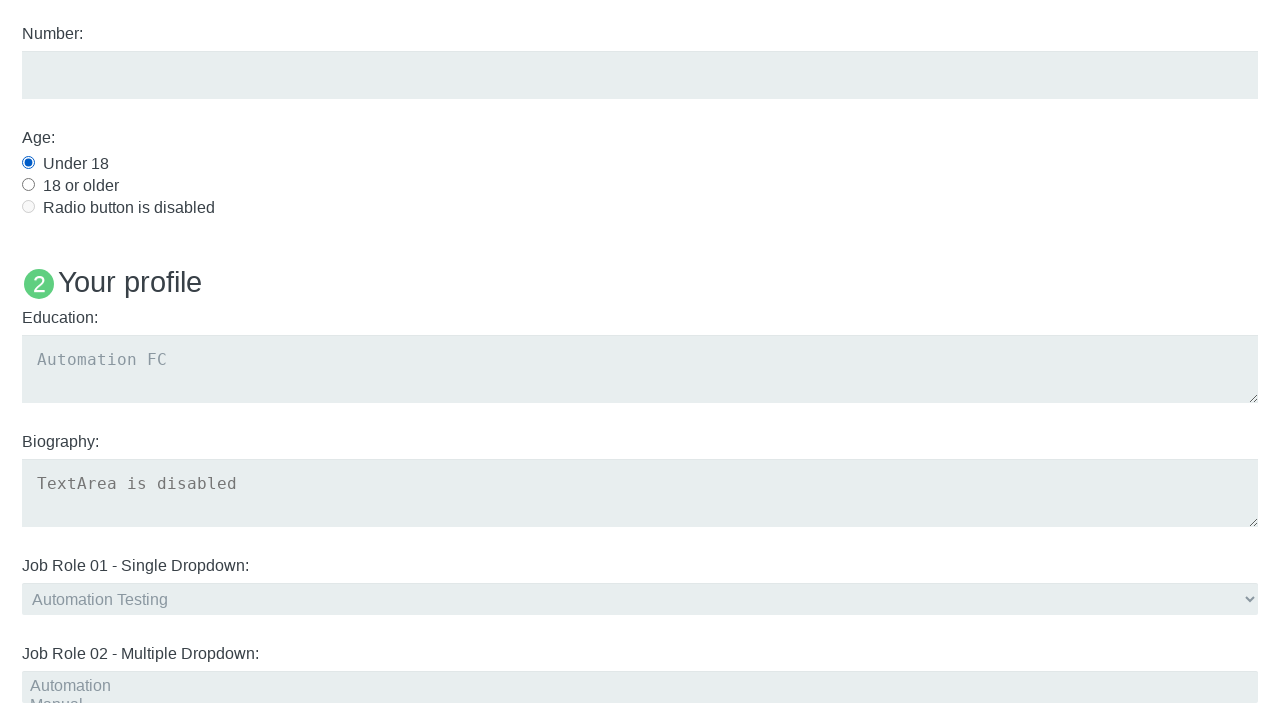